Tests JavaScript execution capabilities by navigating to a website, maximizing the window, retrieving page metadata (domain, URL, title) via JavaScript, and performing a vertical scroll down by 200 pixels.

Starting URL: http://www.uftHelp.com

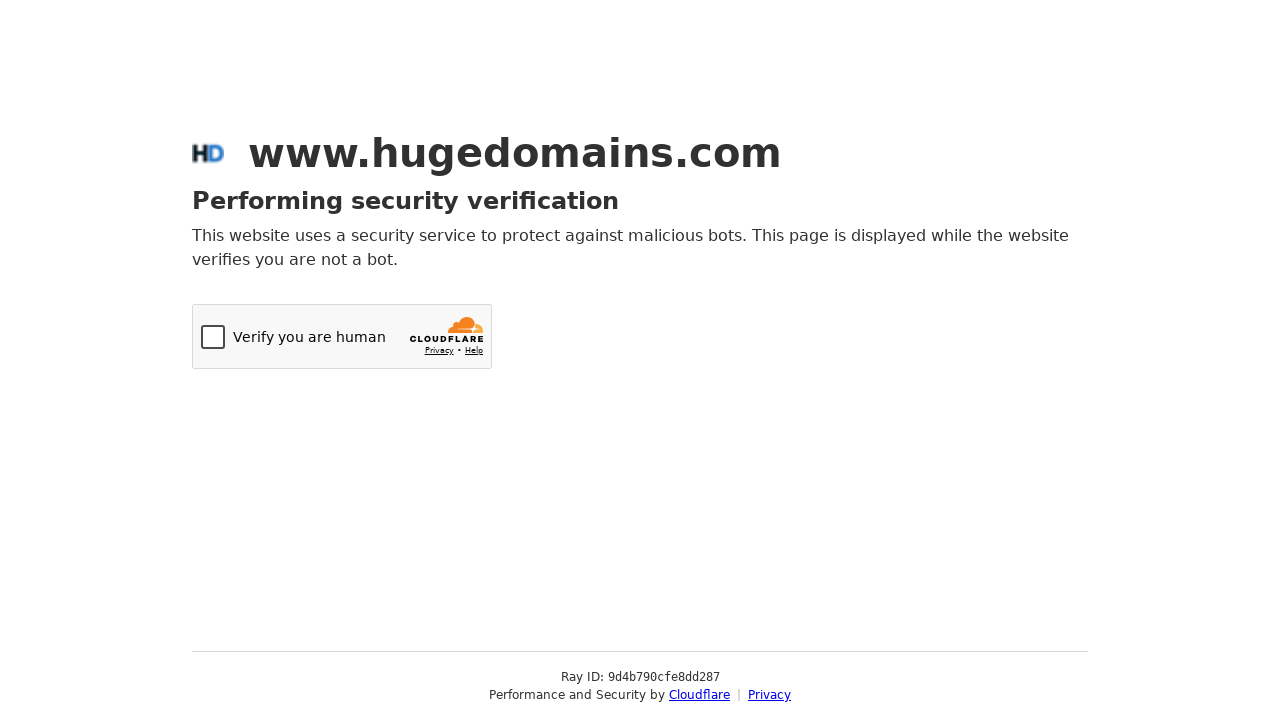

Set viewport size to 1920x1080
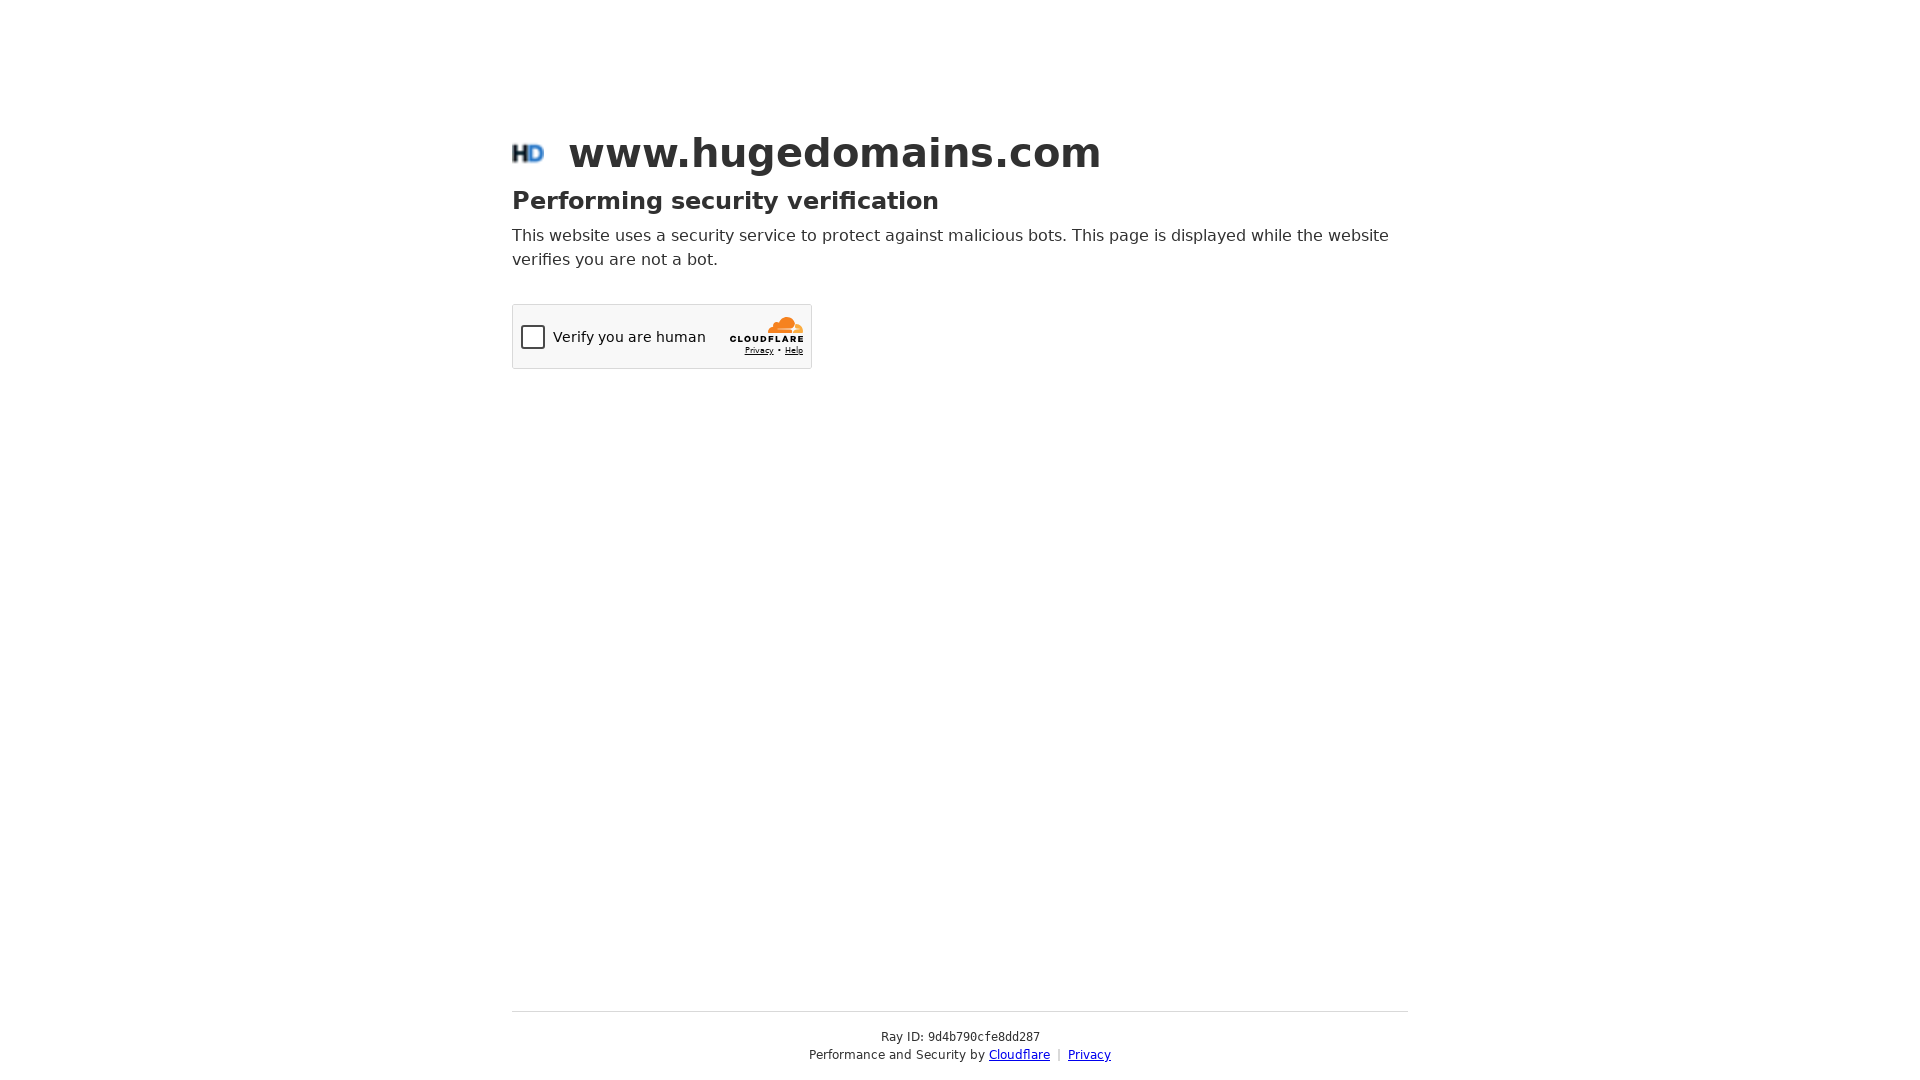

Retrieved domain via JavaScript: www.hugedomains.com
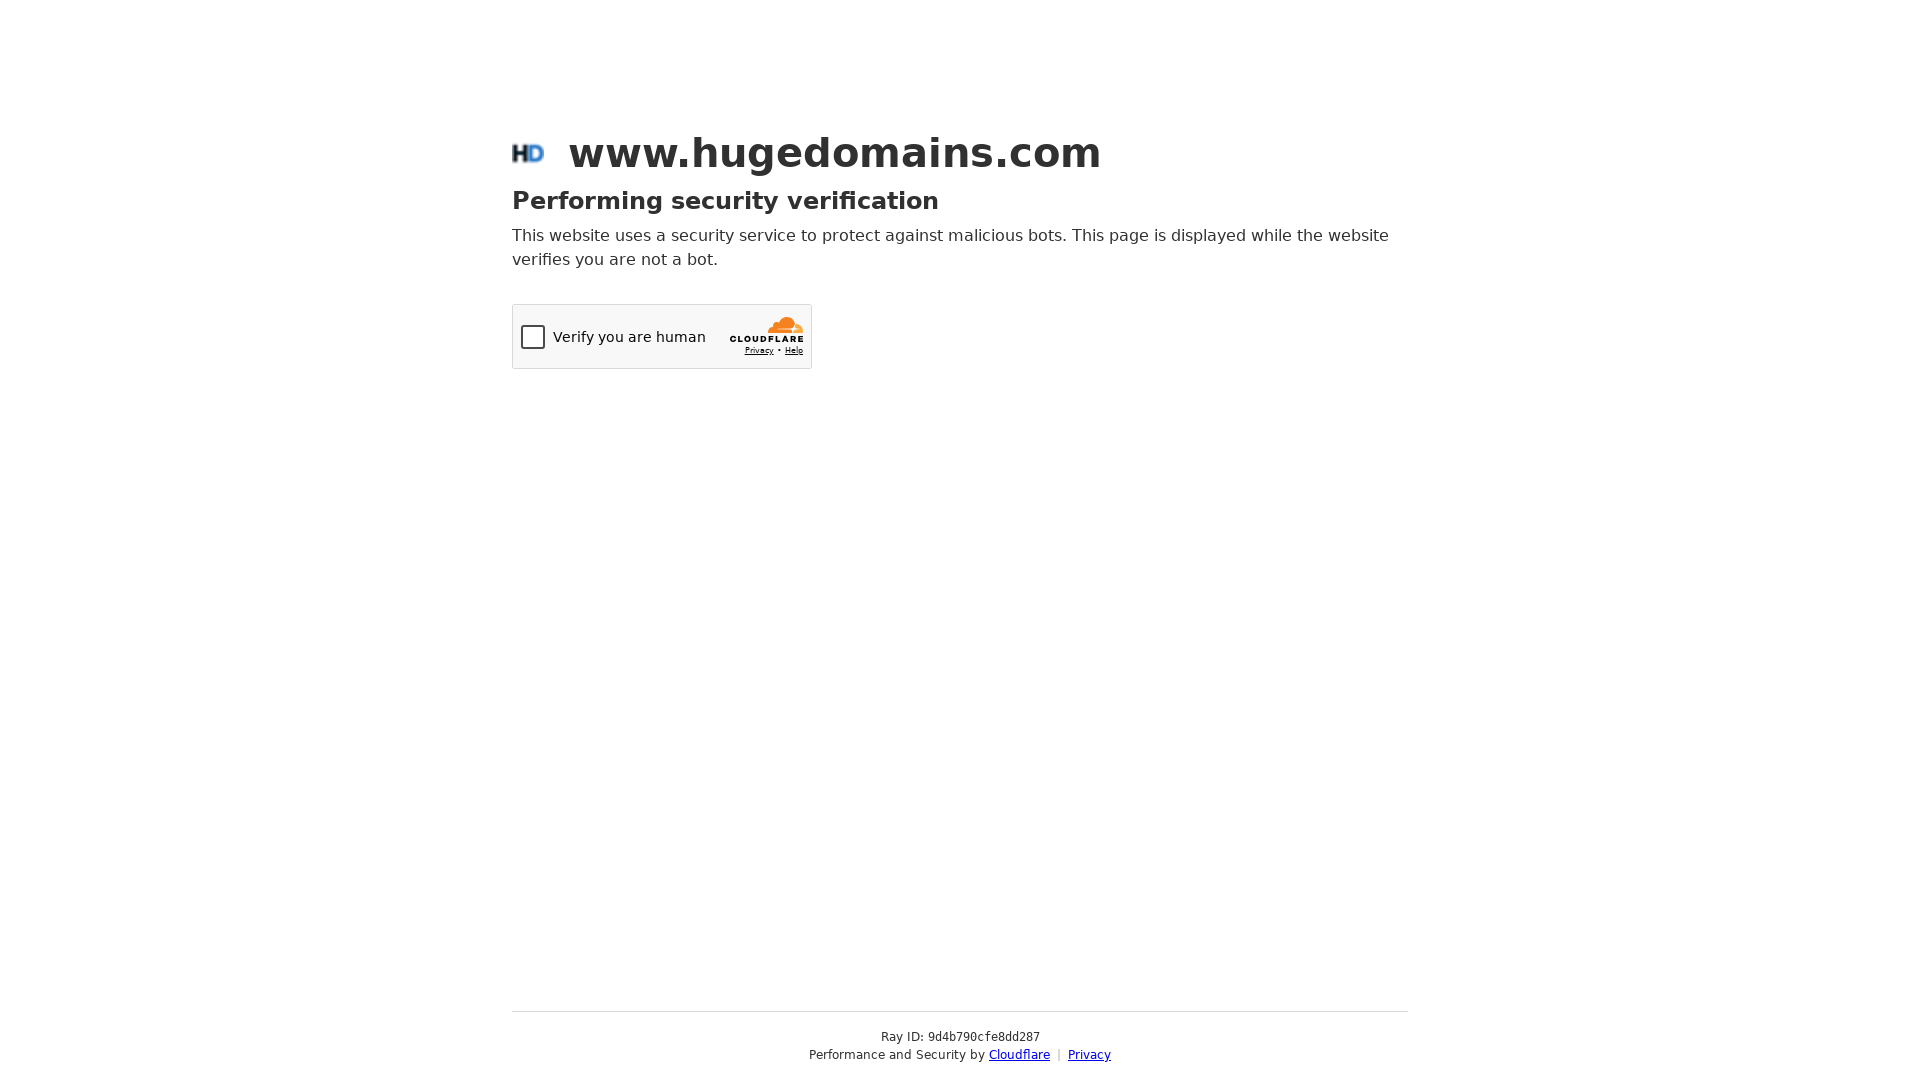

Retrieved URL via JavaScript: https://www.hugedomains.com/domain_profile.cfm?d=ufthelp.com
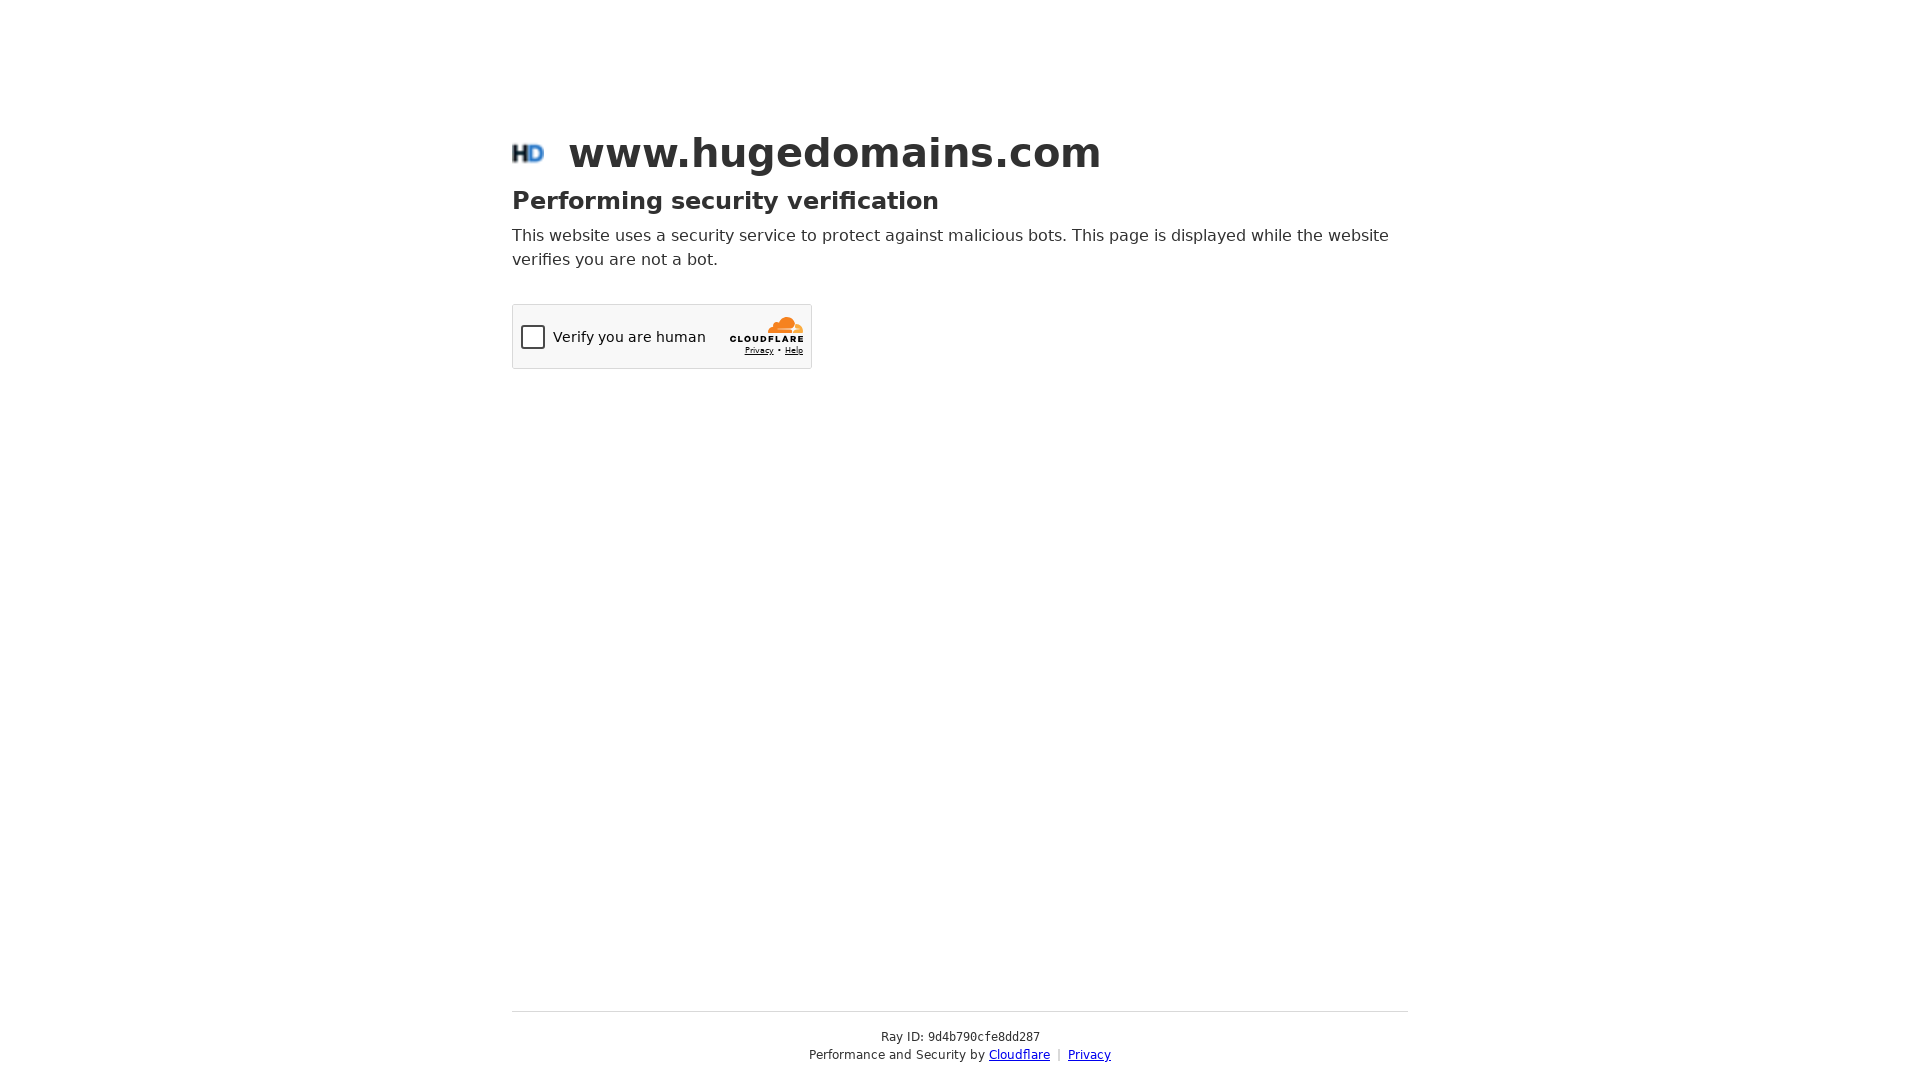

Retrieved page title via JavaScript: Just a moment...
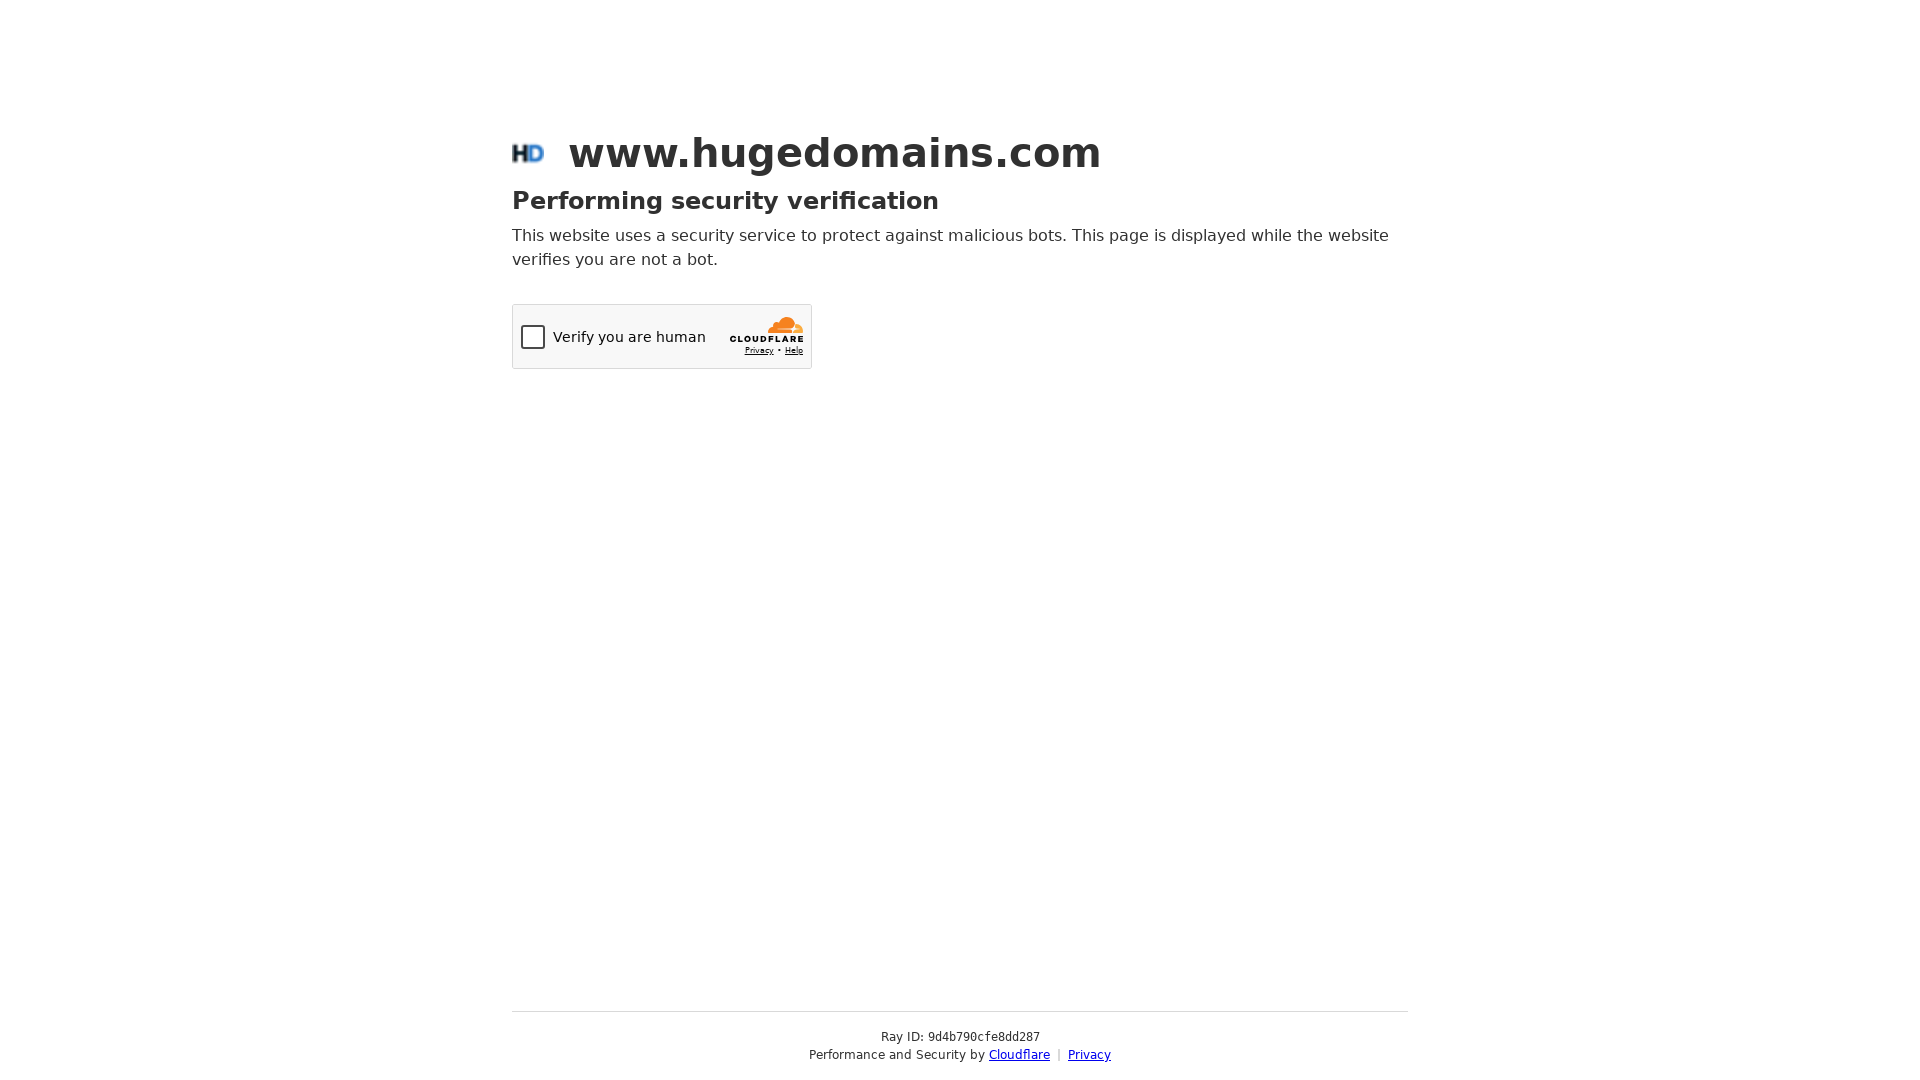

Performed vertical scroll down by 200 pixels
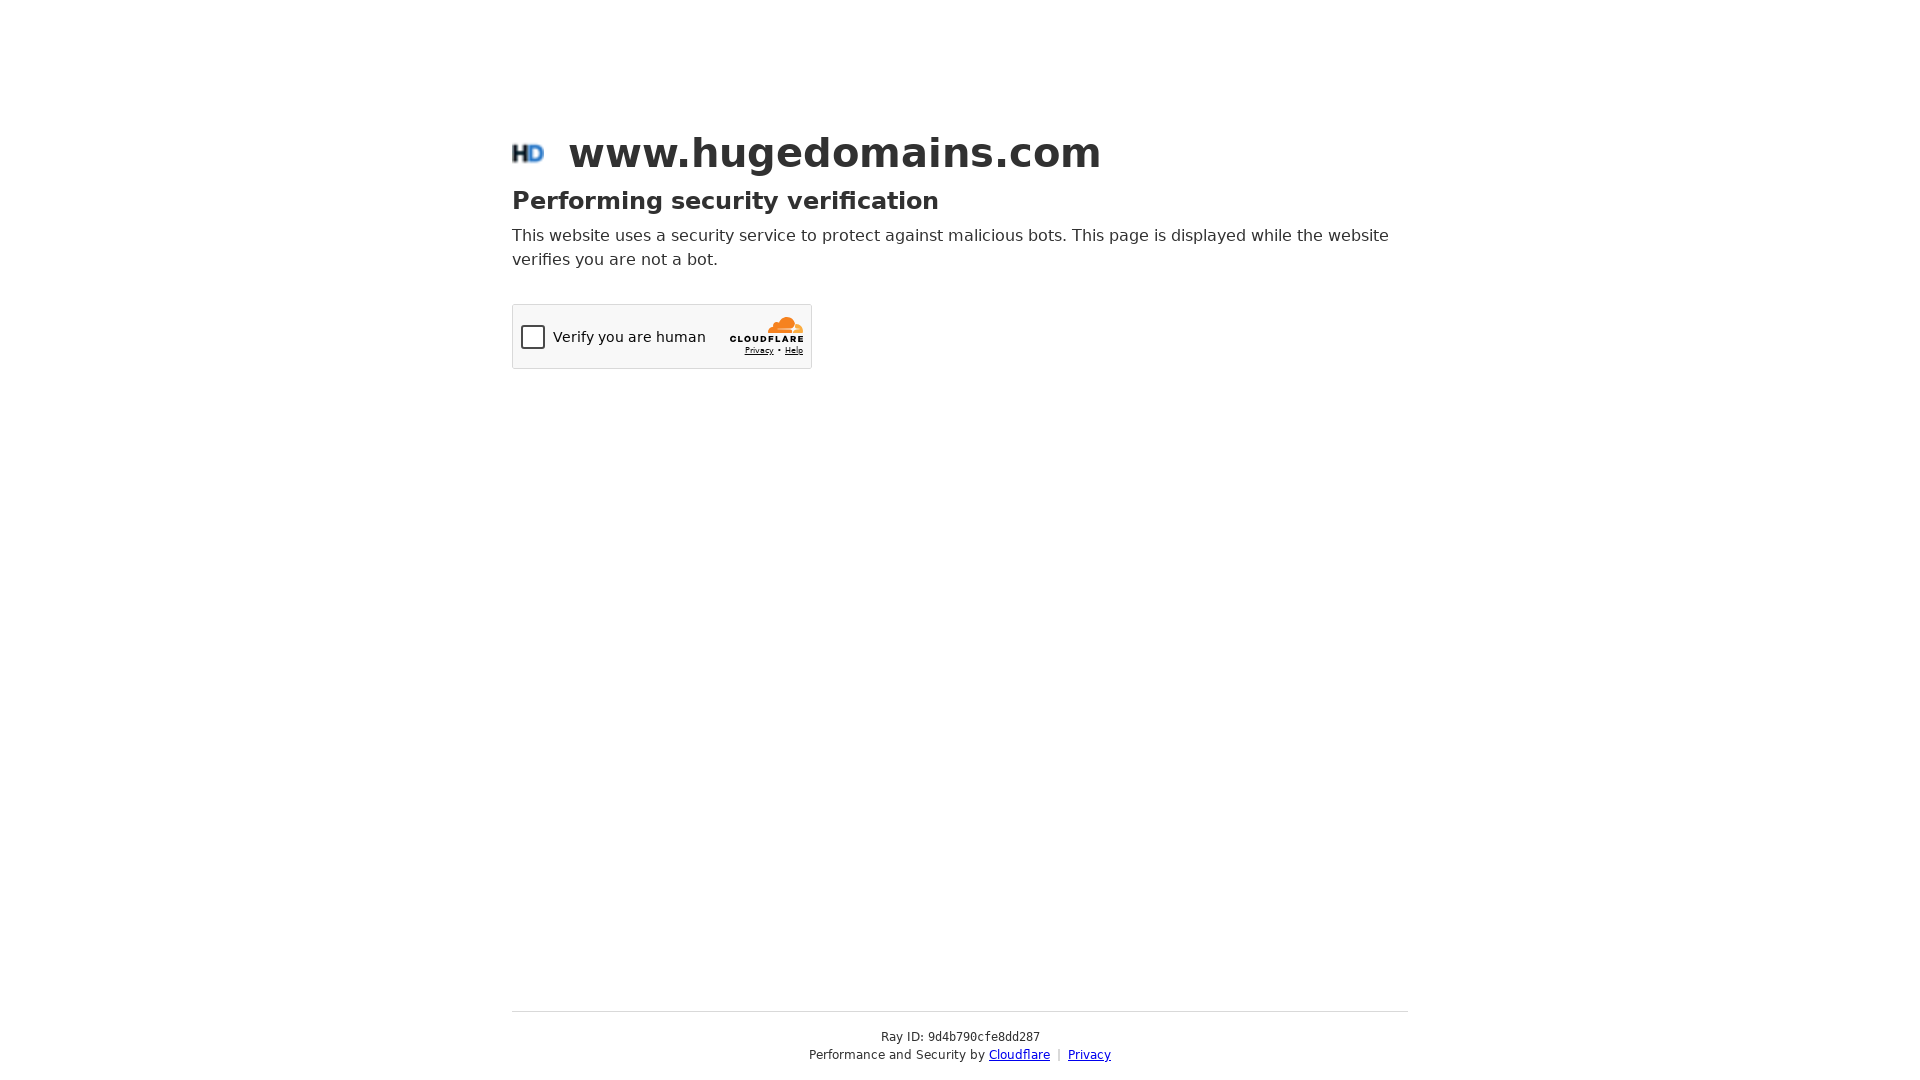

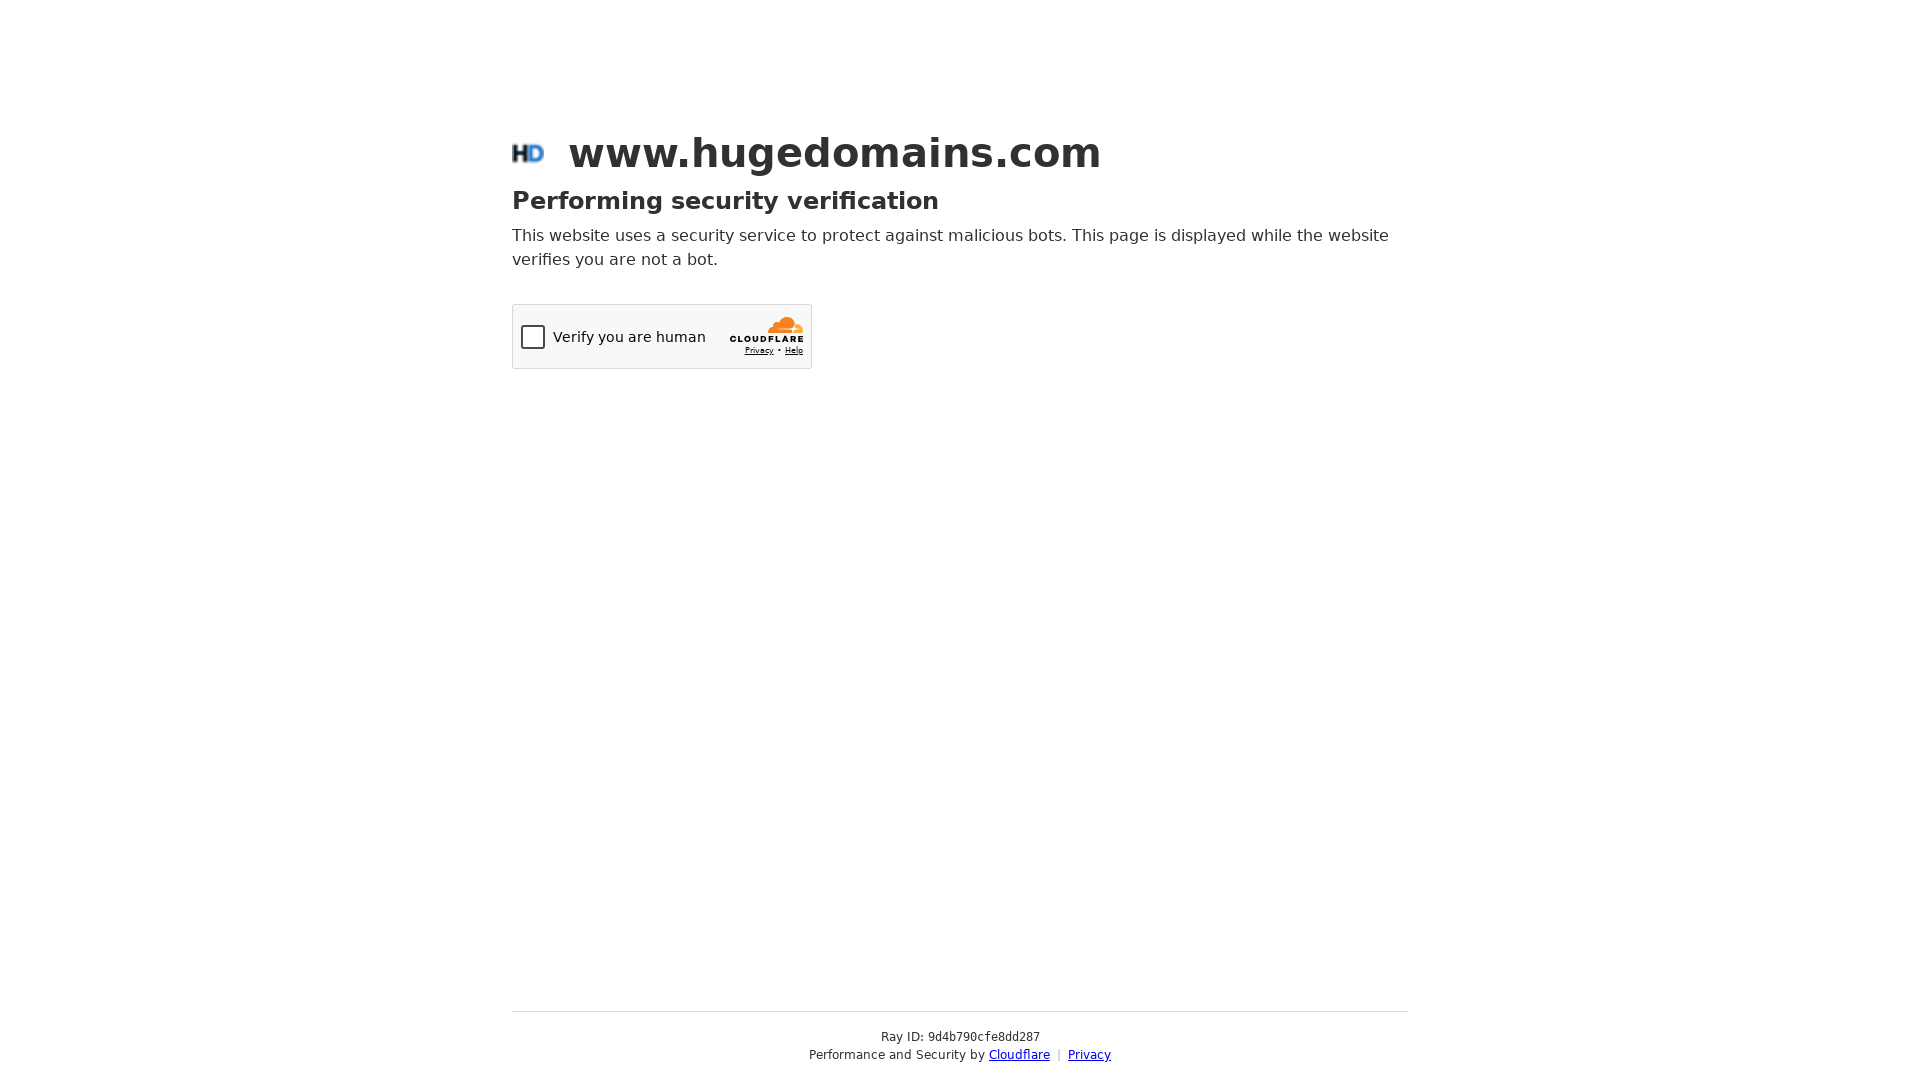